Tests clicking the Add Element button on the dynamic elements page

Starting URL: https://the-internet.herokuapp.com/add_remove_elements/

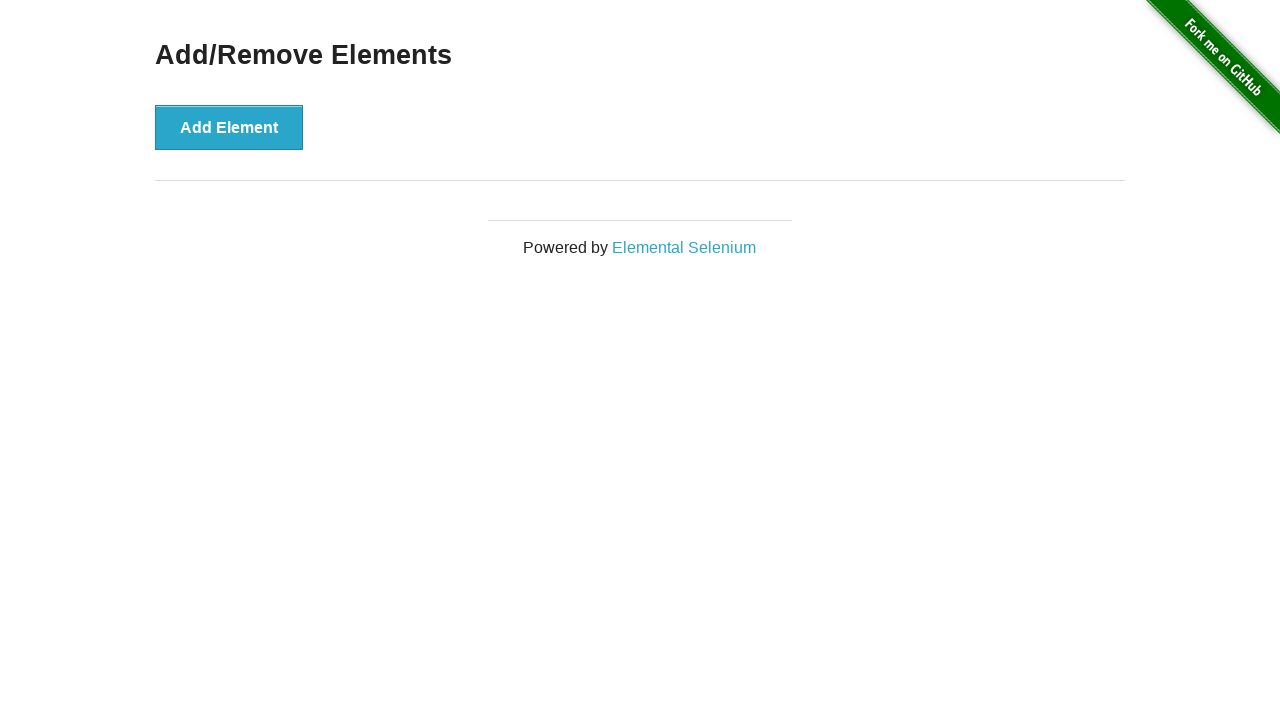

Clicked the Add Element button at (229, 127) on button
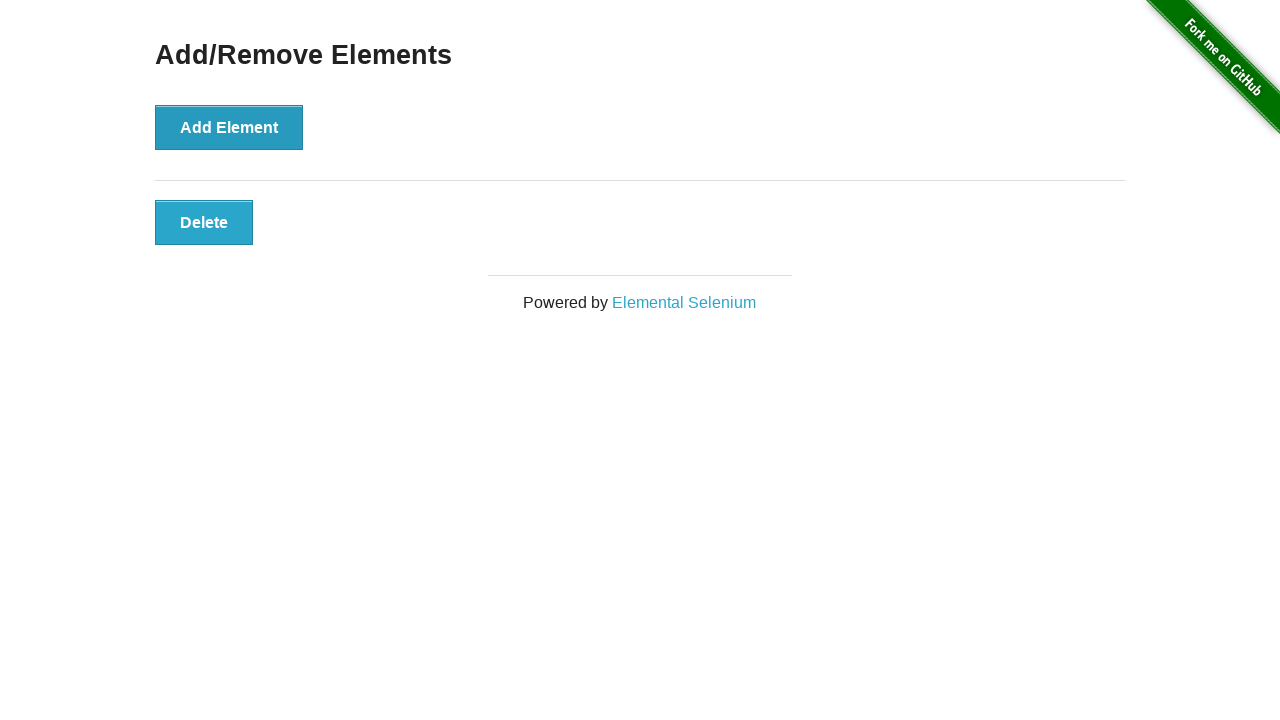

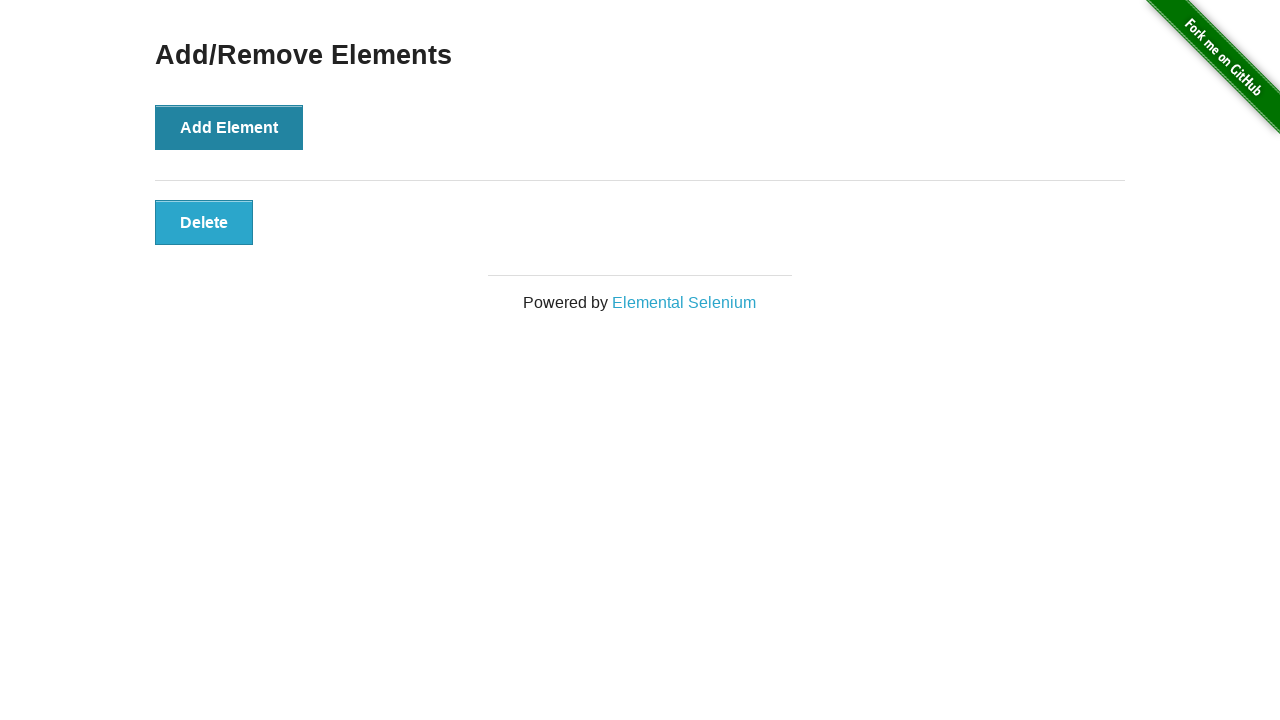